Tests JavaScript alert handling by clicking buttons that trigger different types of alerts (simple alert, confirmation dialog, and prompt), then accepting, dismissing, or entering text into them accordingly.

Starting URL: https://the-internet.herokuapp.com/javascript_alerts

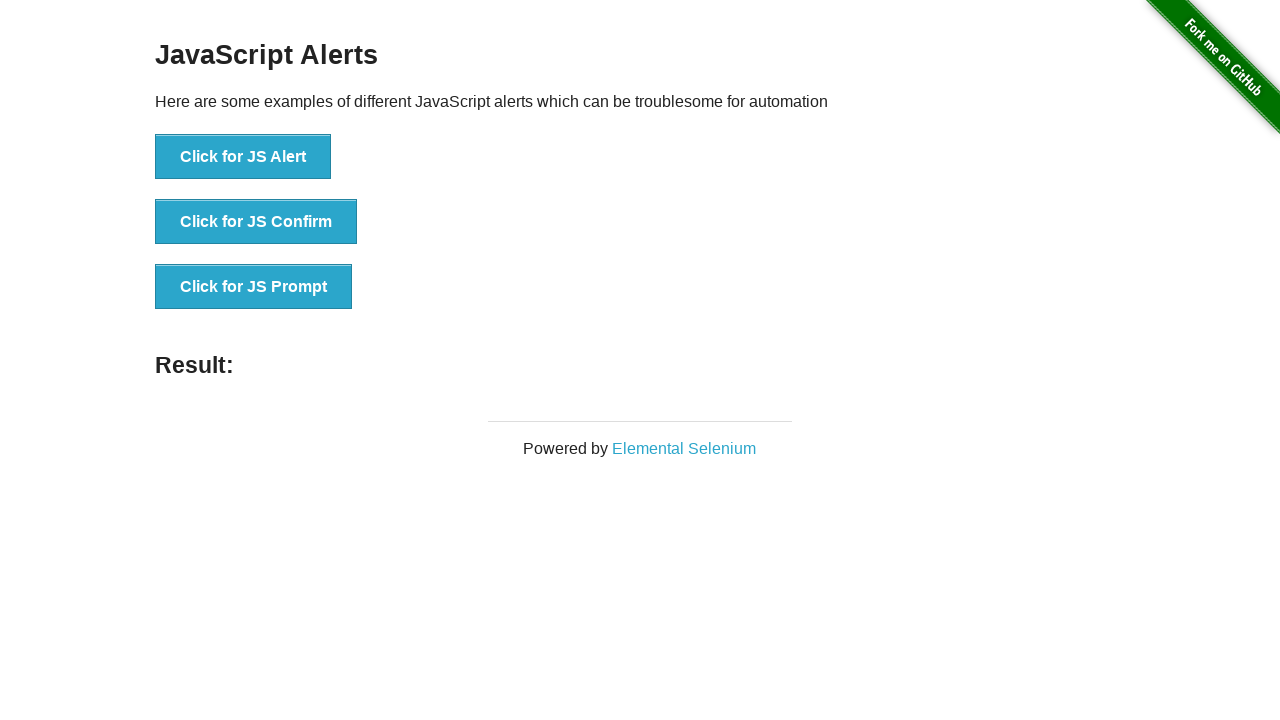

Clicked button to trigger JS Alert at (243, 157) on xpath=//button[text()='Click for JS Alert']
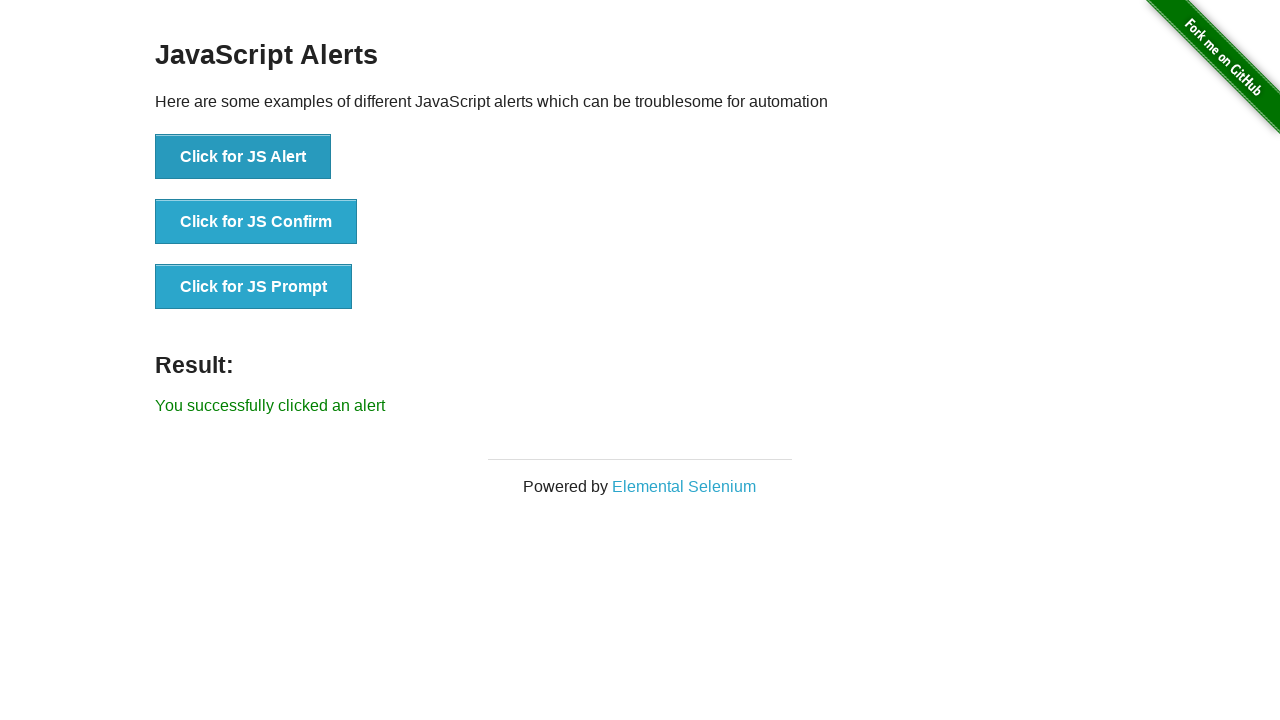

Clicked JS Alert button and accepted the alert at (243, 157) on xpath=//button[text()='Click for JS Alert']
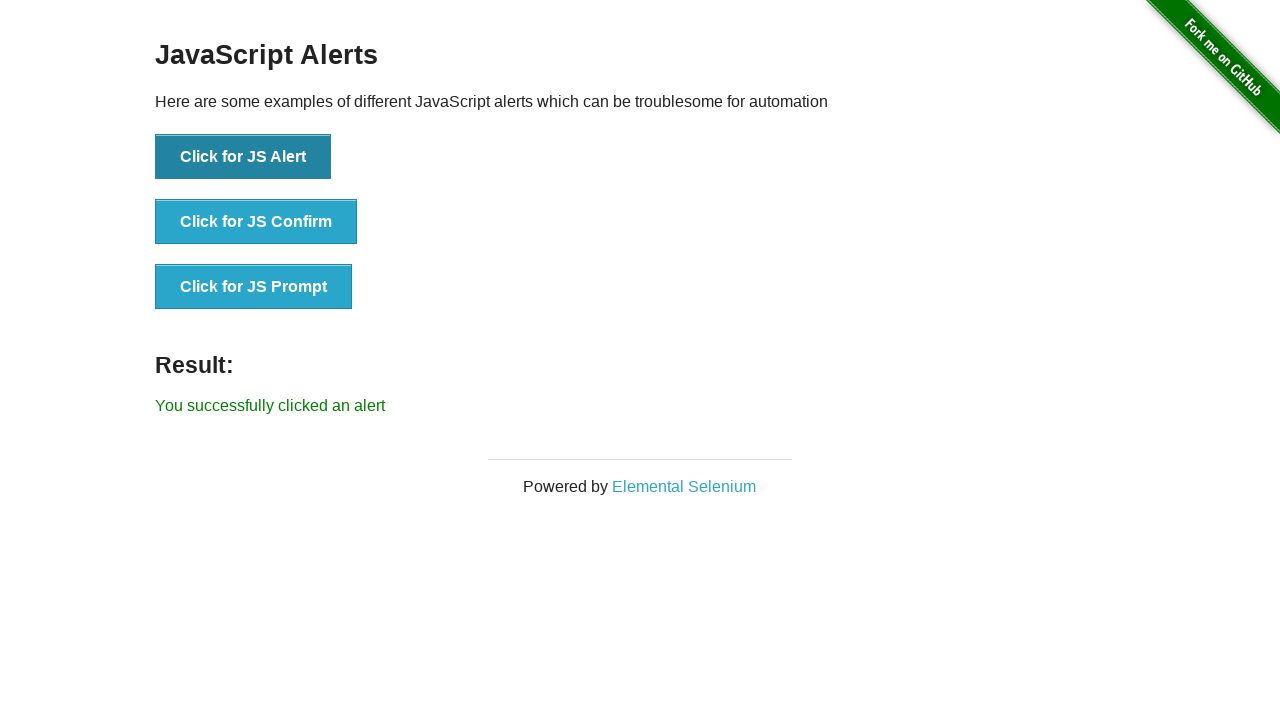

Result element loaded after alert acceptance
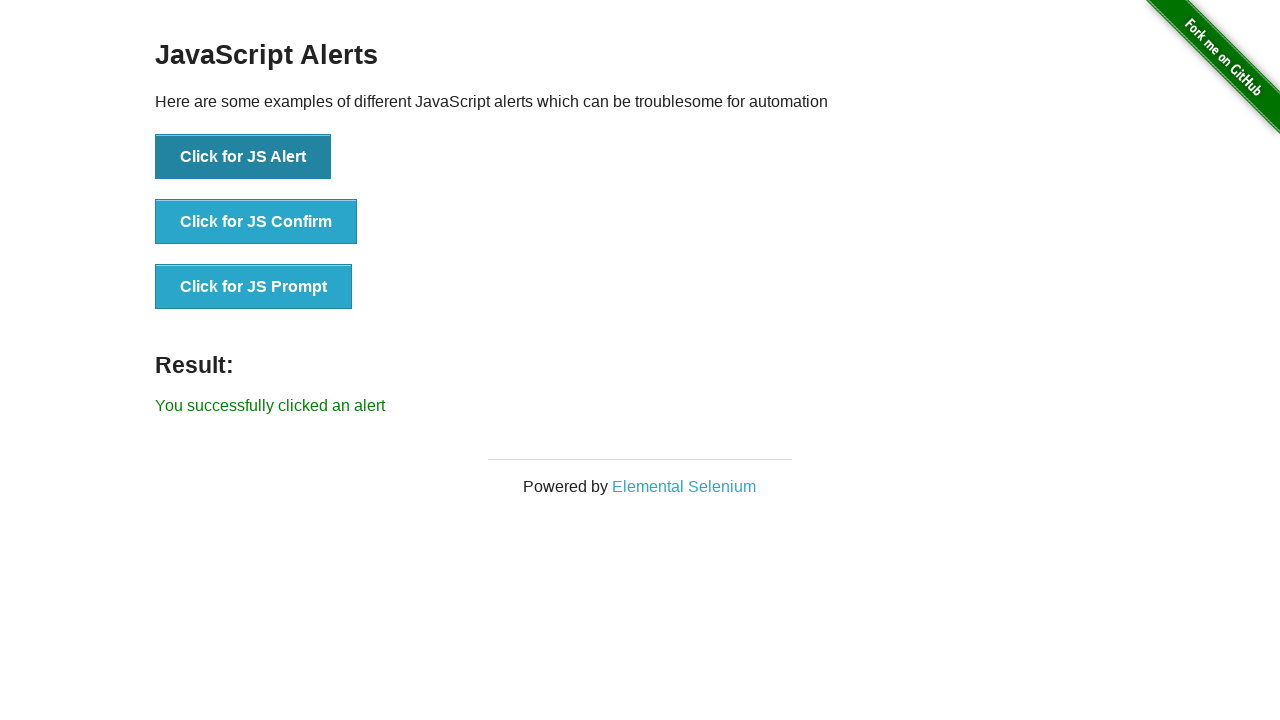

Clicked JS Confirm button and dismissed the confirmation dialog at (256, 222) on xpath=//button[text()='Click for JS Confirm']
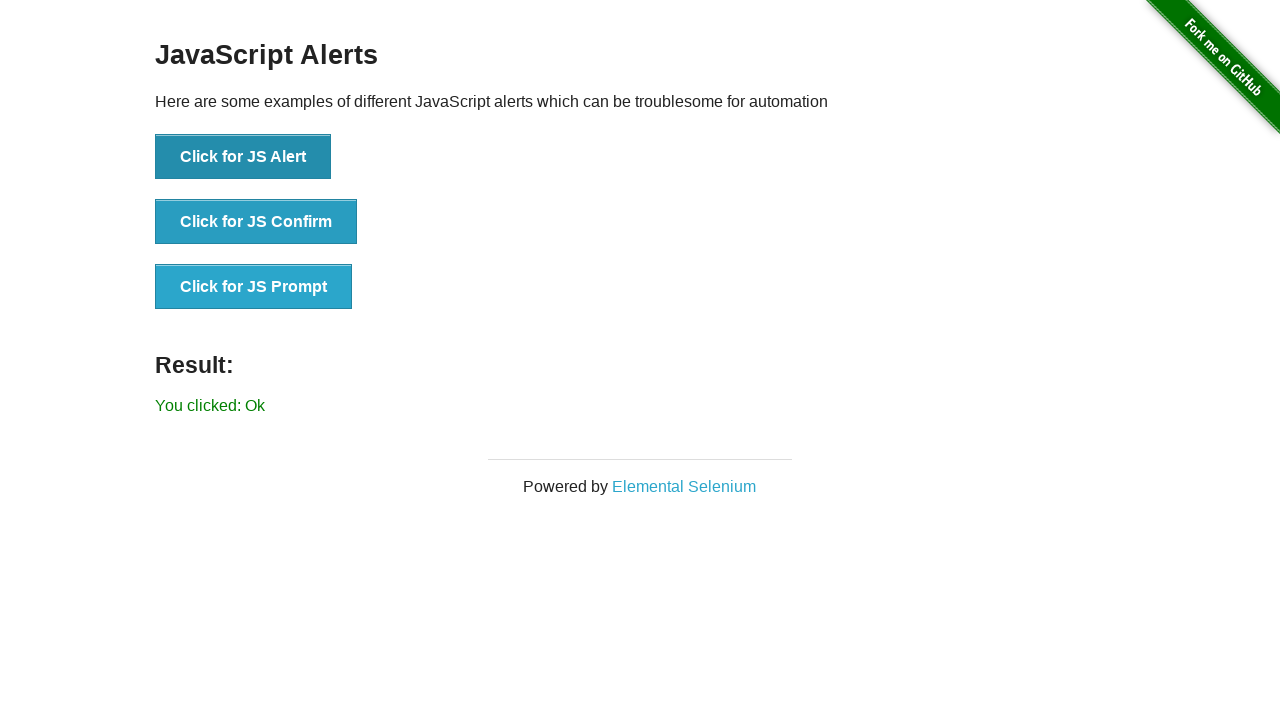

Waited 500ms for result to update after dismissing confirm dialog
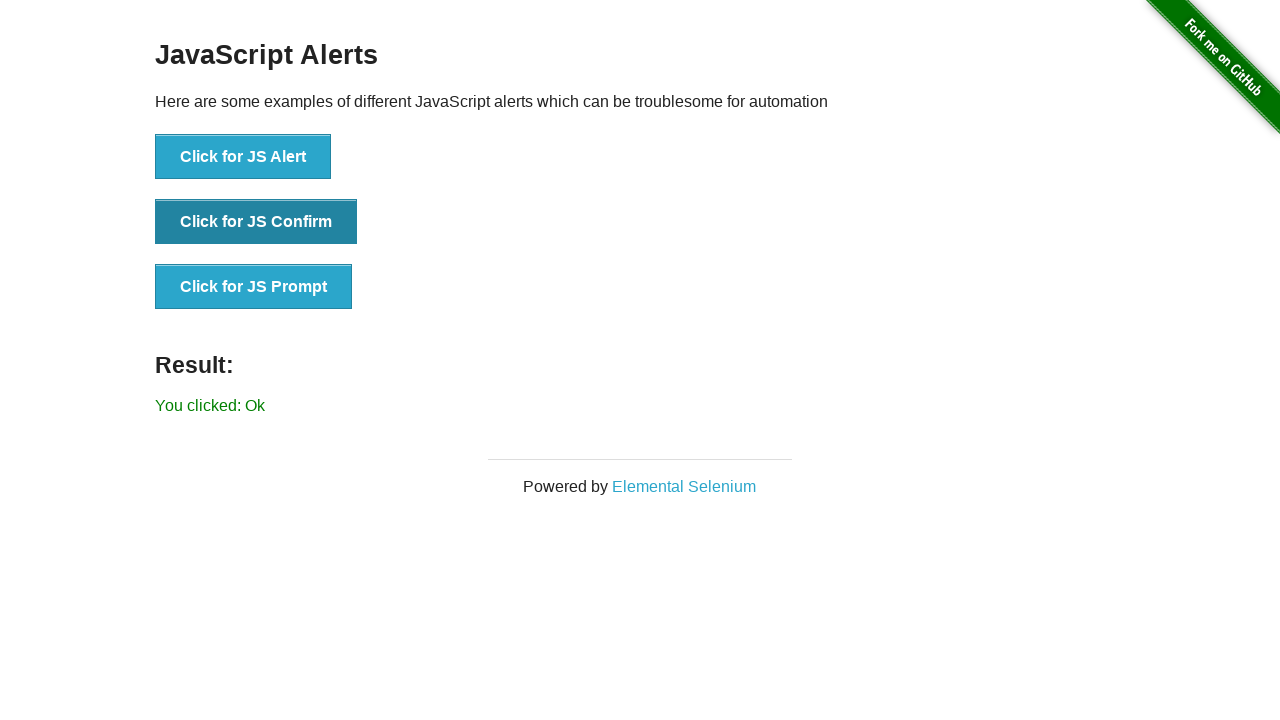

Clicked JS Prompt button and entered 'Hello, World!' into the prompt dialog at (254, 287) on xpath=//button[text()='Click for JS Prompt']
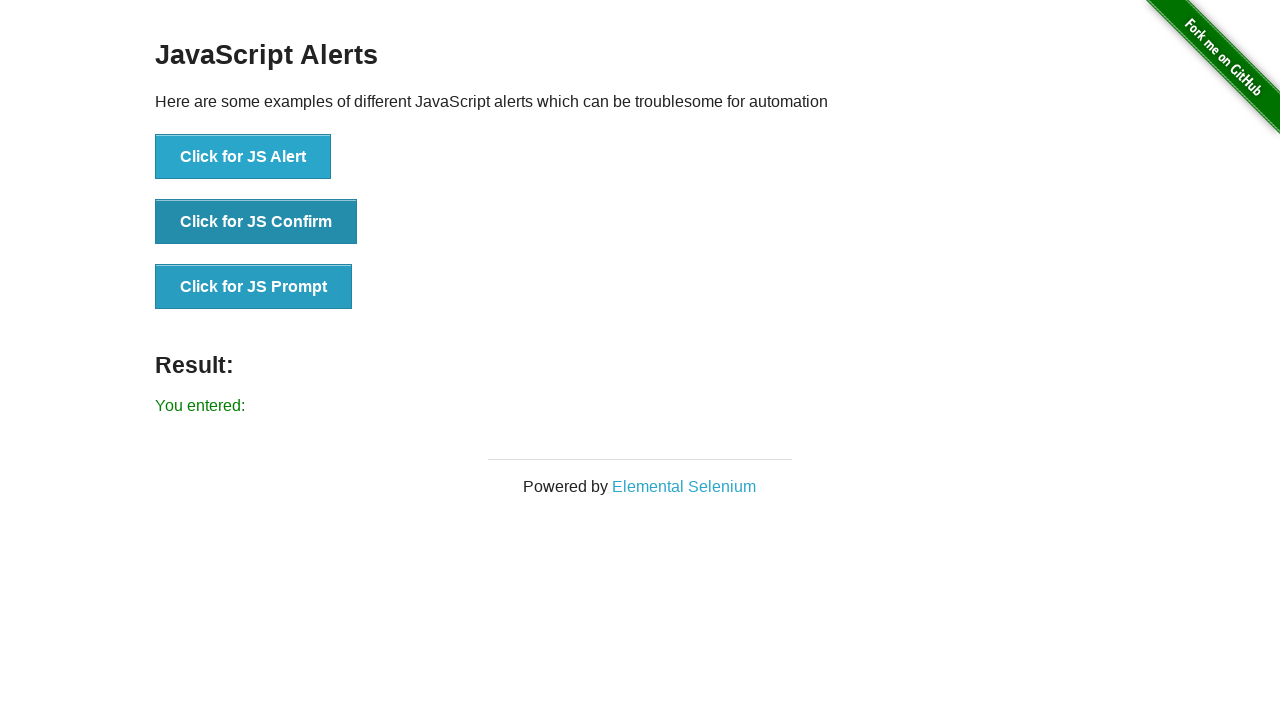

Result element loaded after prompt text submission
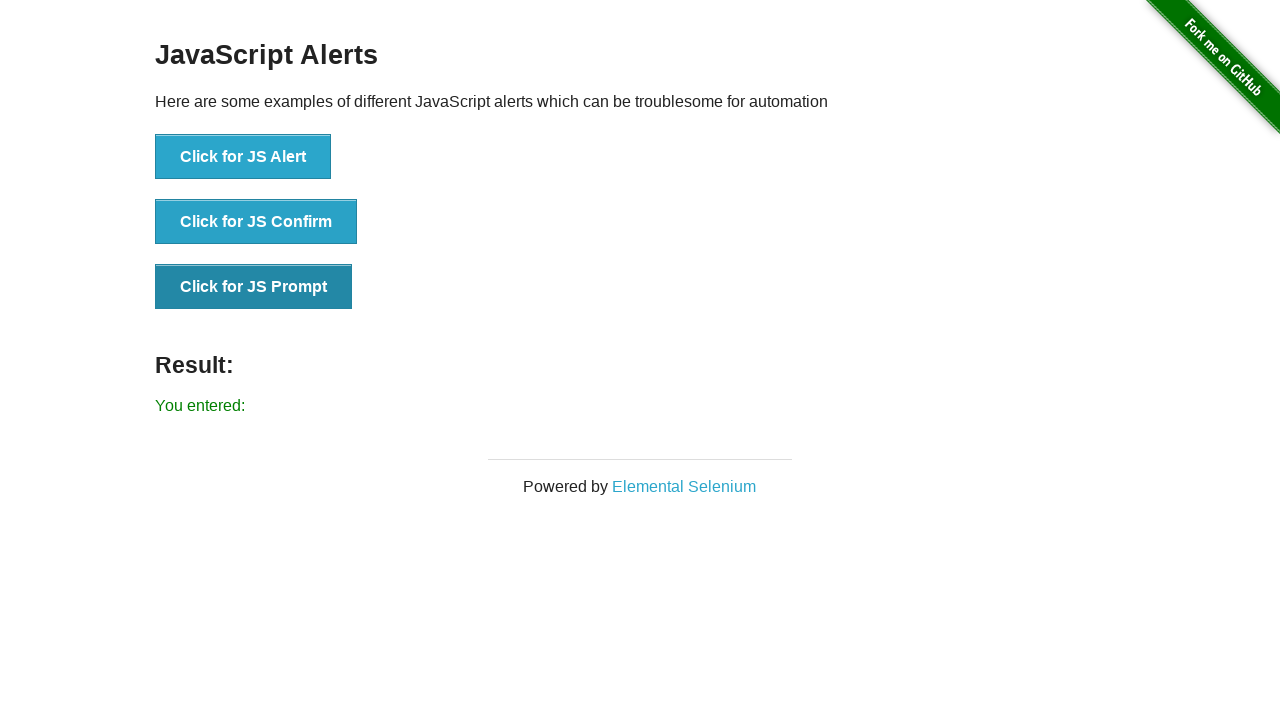

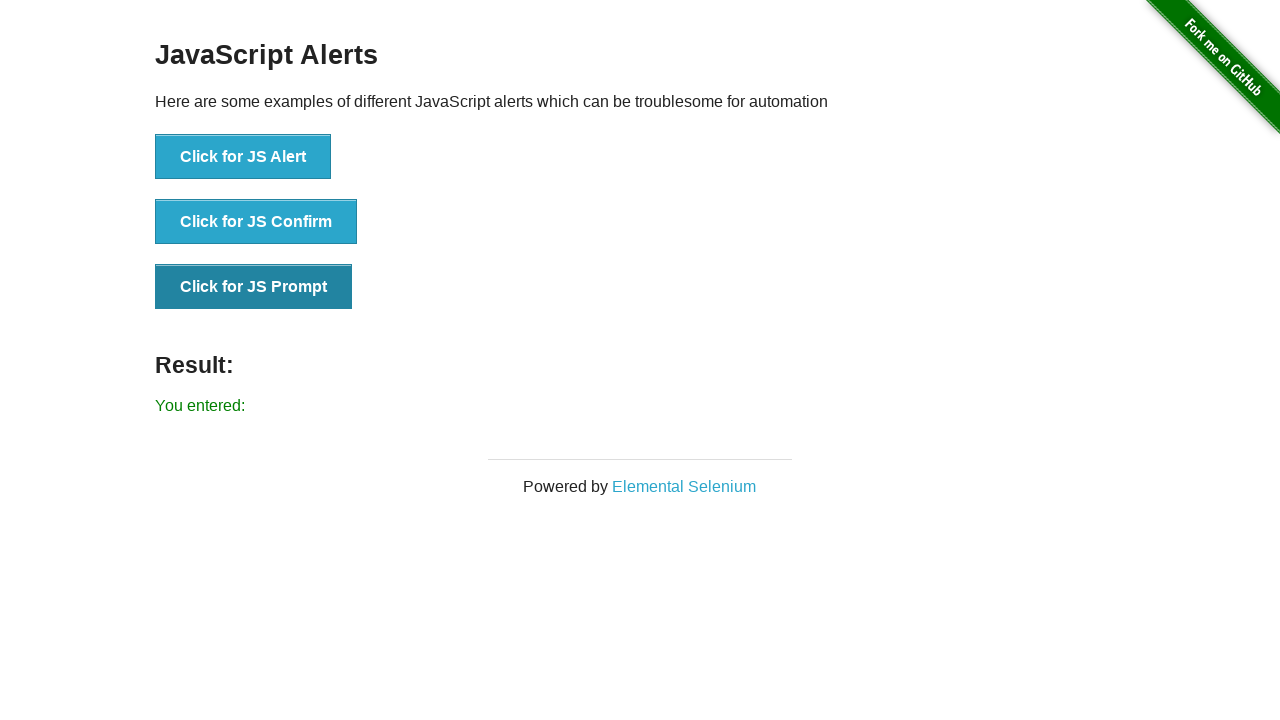